Tests the search functionality on Suning.com by entering a product search term ("手机"/mobile phone) and verifying that product listings are displayed.

Starting URL: https://www.suning.com/

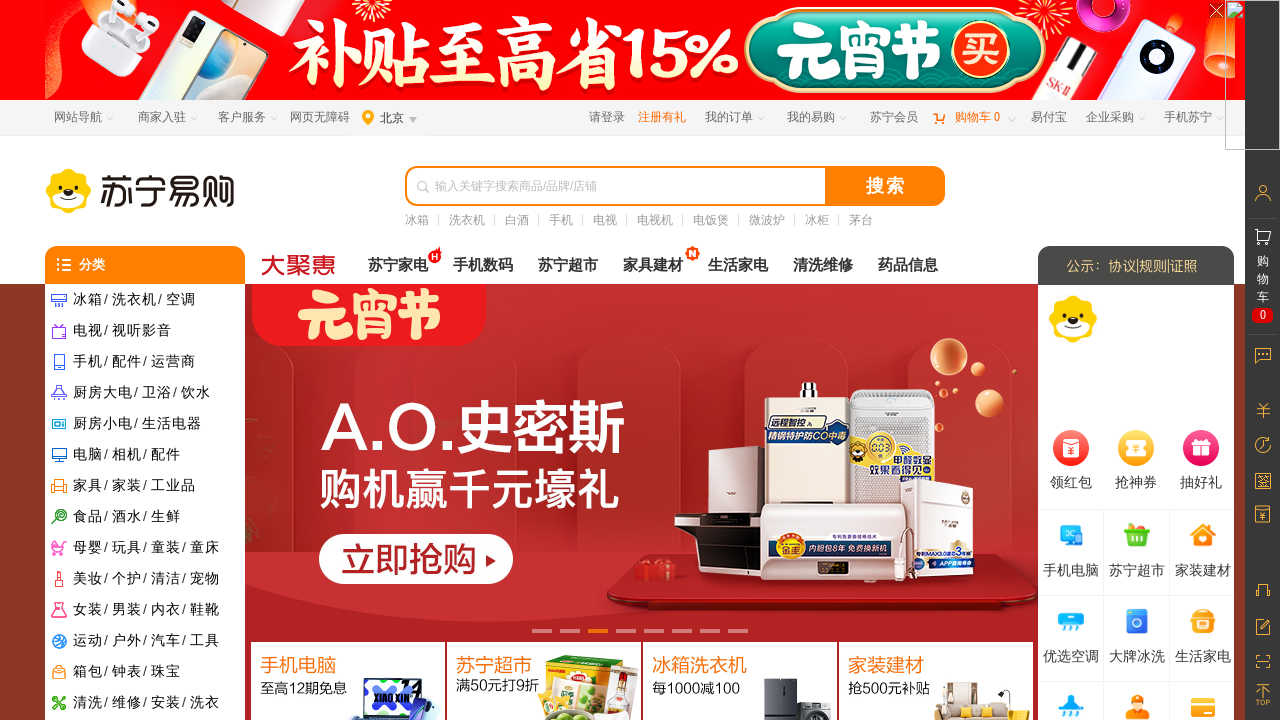

Filled search box with '手机' (mobile phone) on #searchKeywords
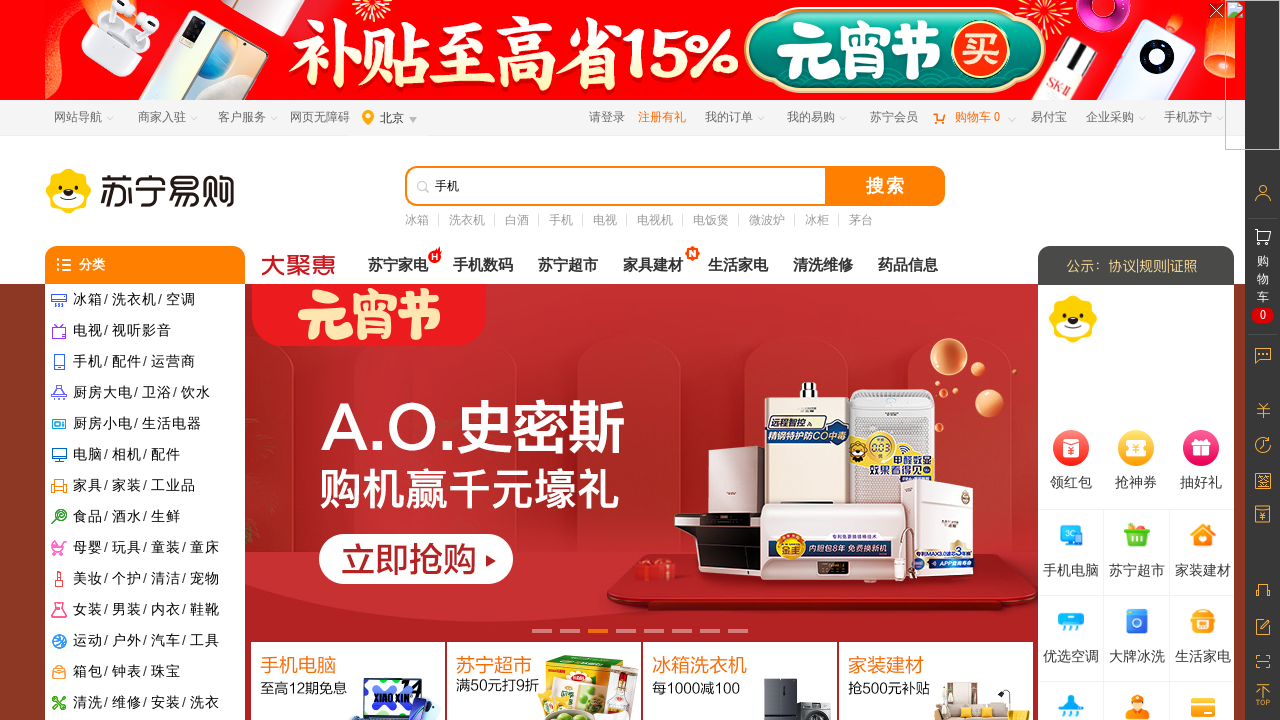

Pressed Enter to submit search on #searchKeywords
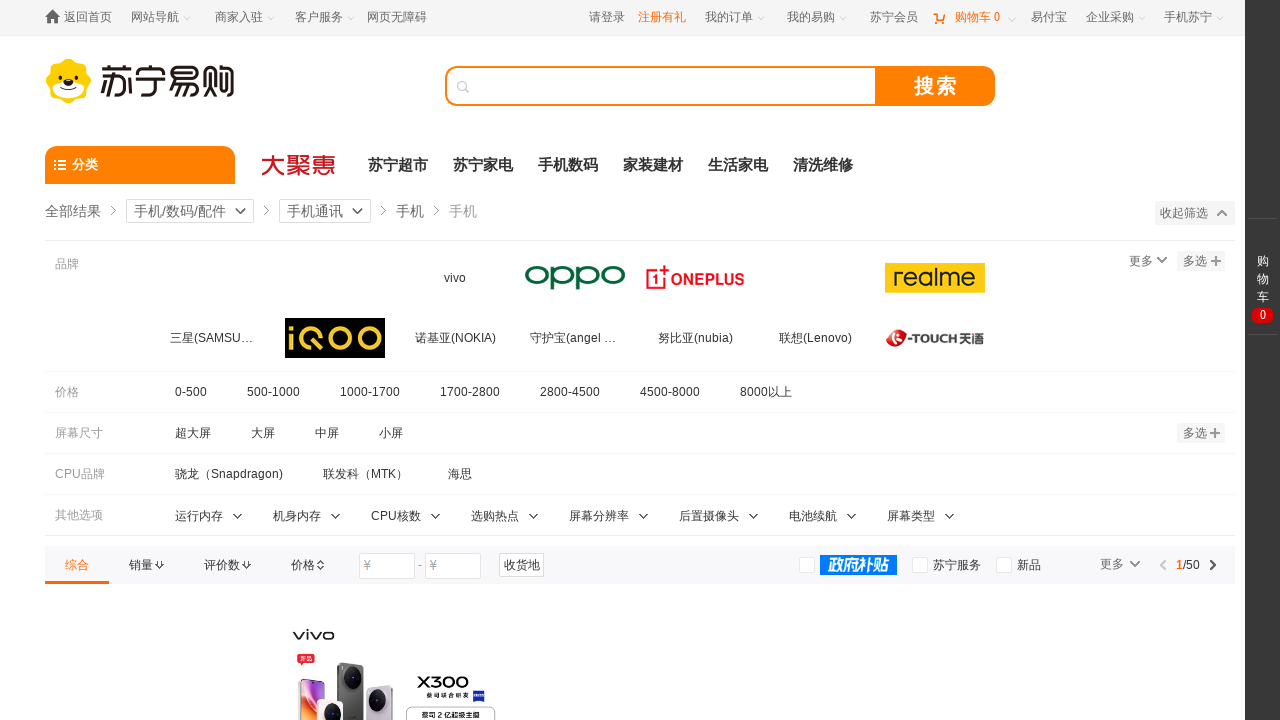

Product listings loaded successfully
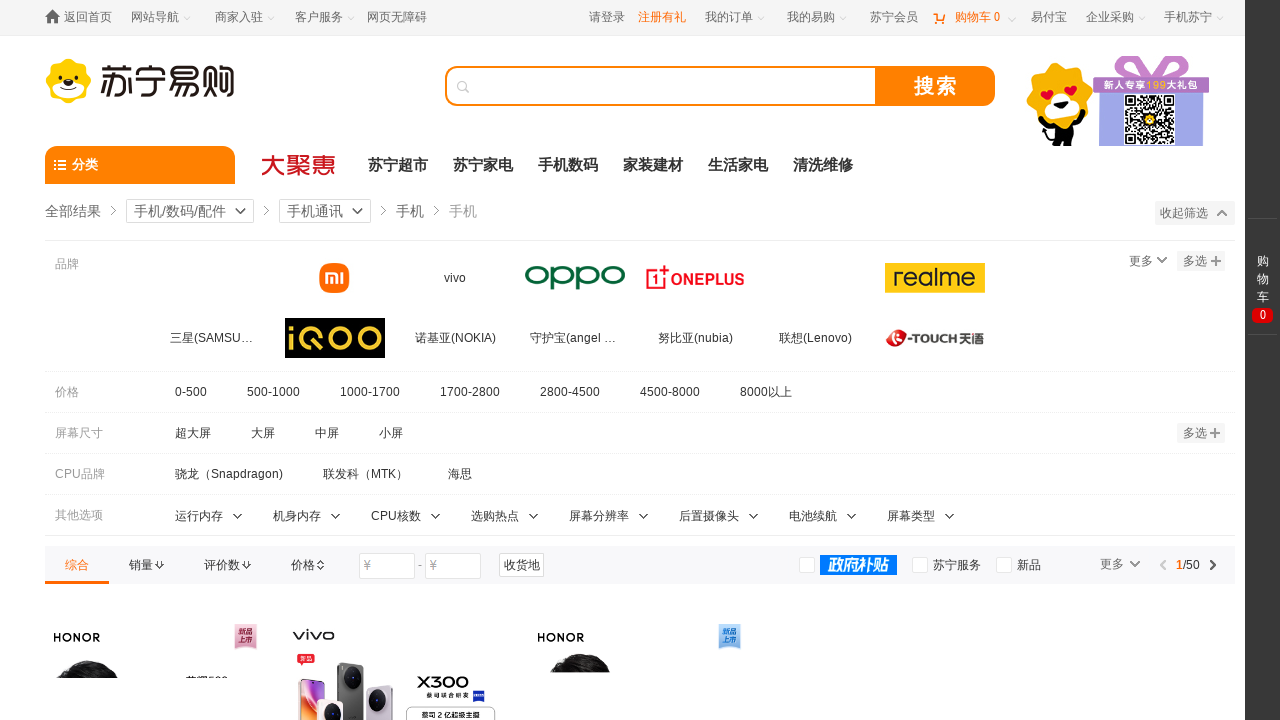

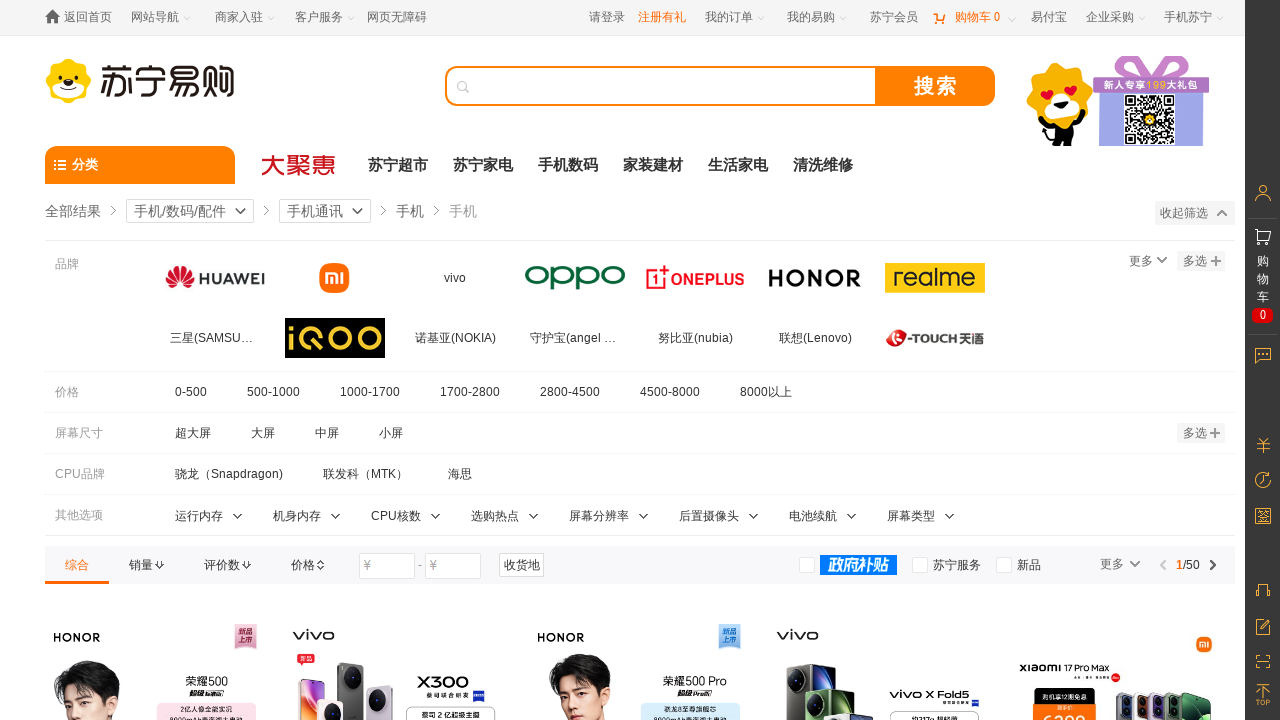